Tests the search functionality on Python.org by entering a search query and submitting it using the Enter key

Starting URL: https://www.python.org

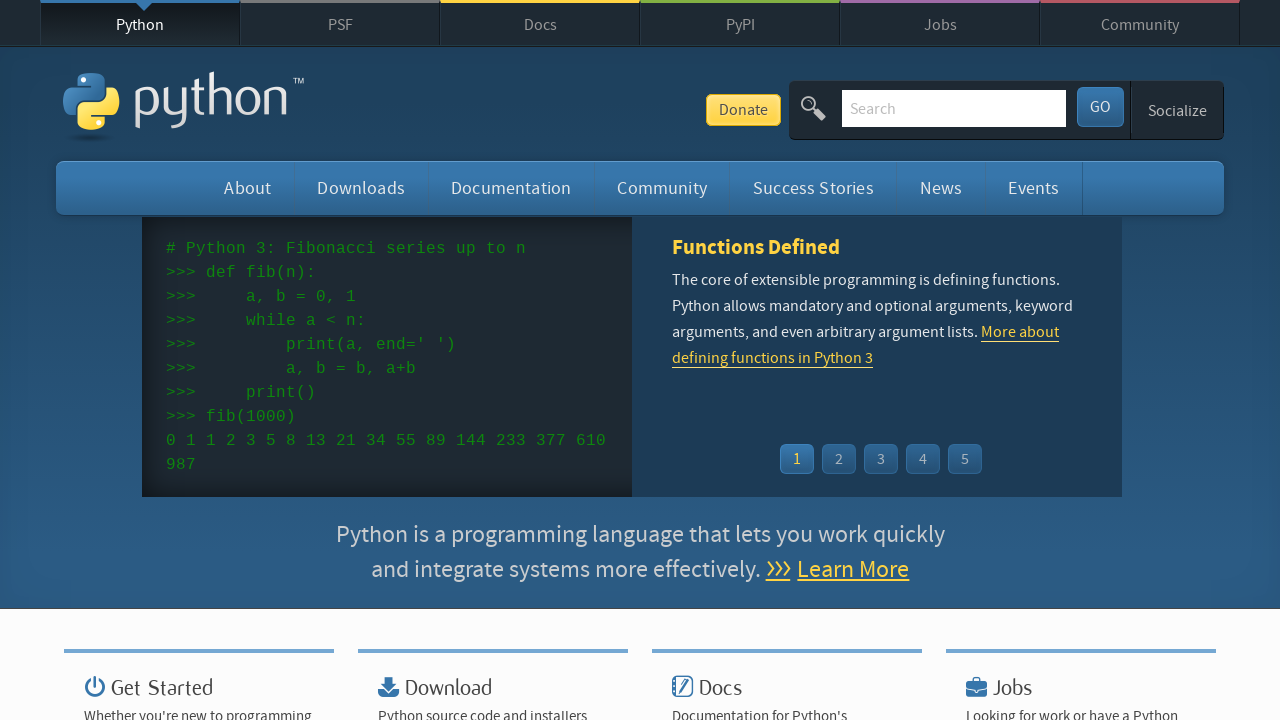

Cleared the search field on #id-search-field
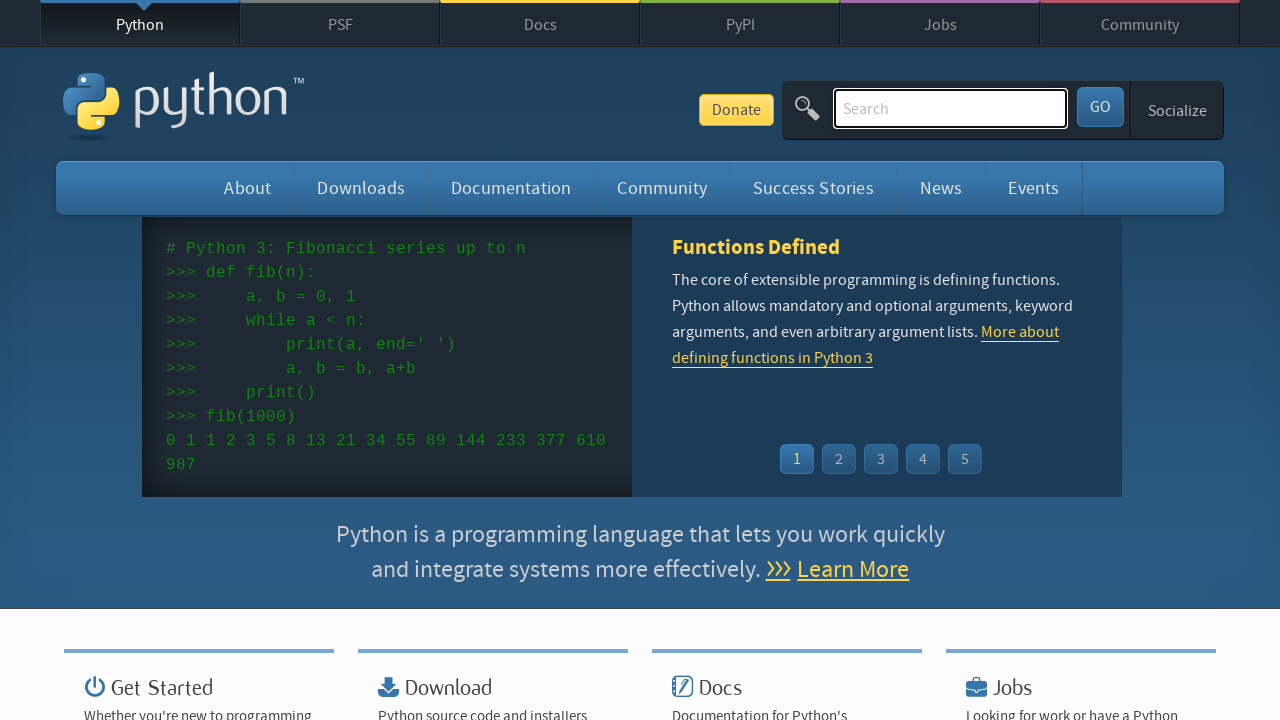

Filled search field with 'getting started with python' on #id-search-field
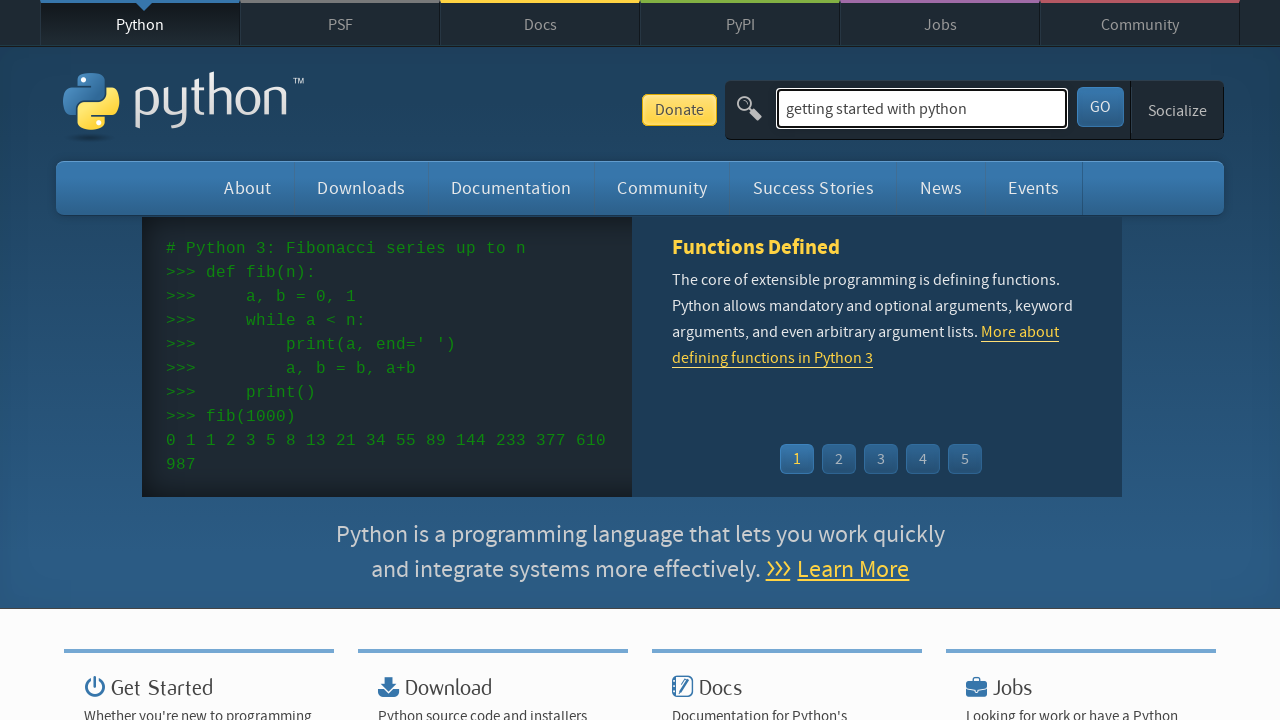

Submitted search by pressing Enter key on #id-search-field
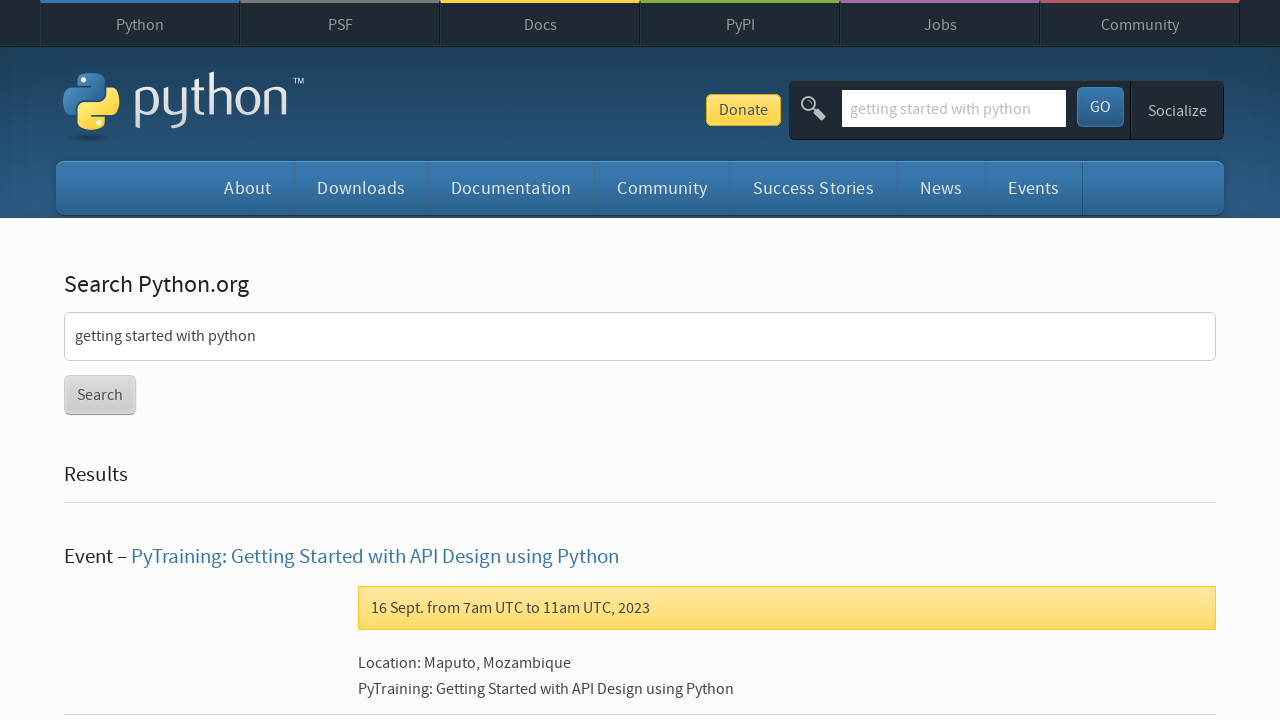

Waited for search results page to load (networkidle)
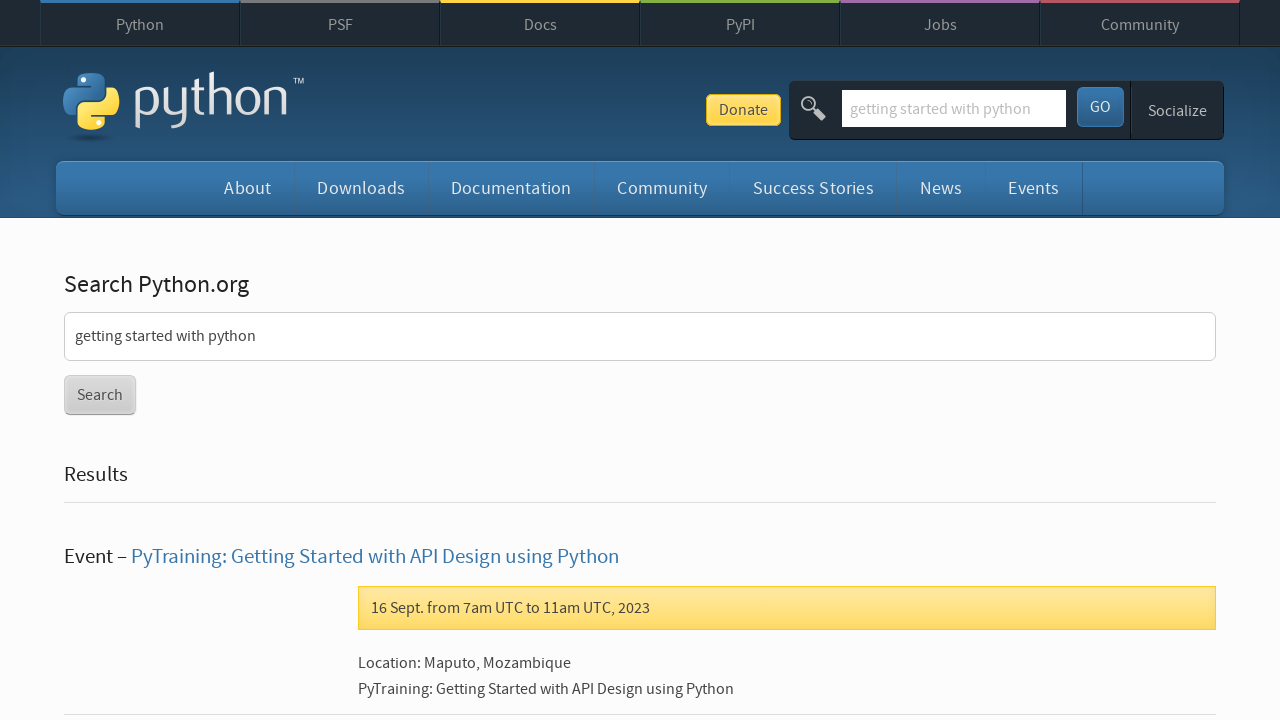

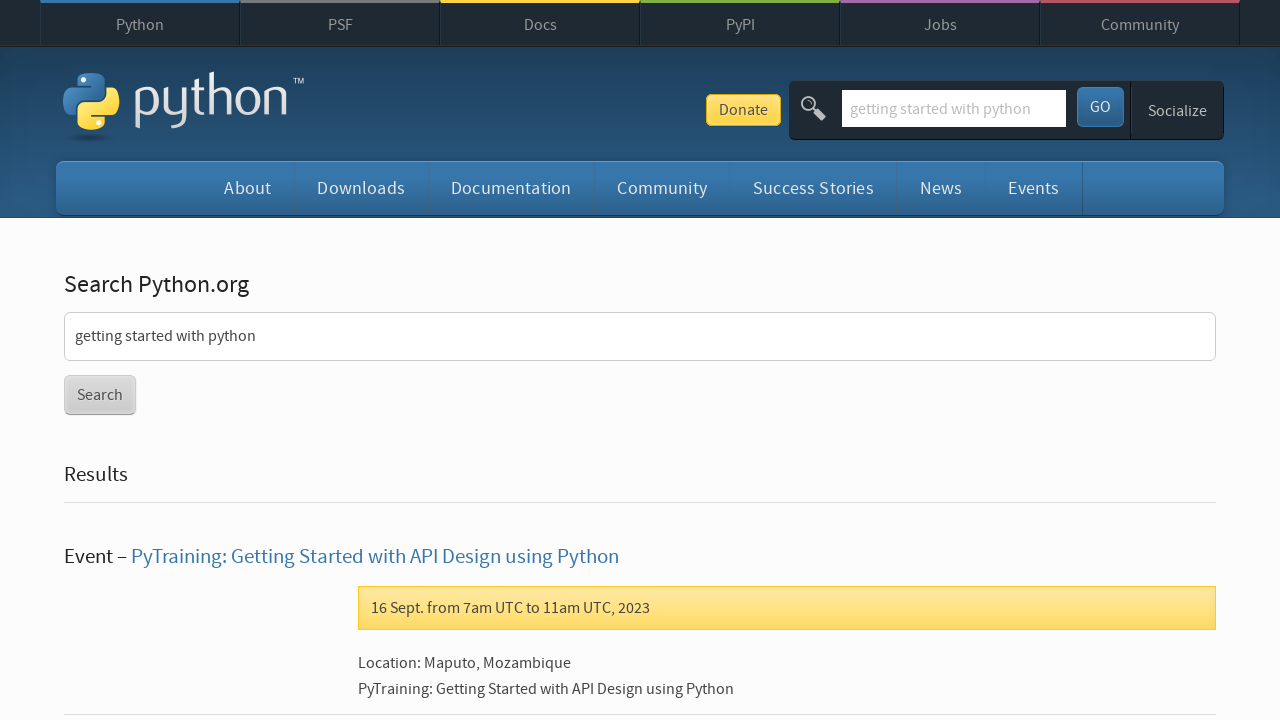